Navigates to GeeksforGeeks website, maximizes the browser window, and opens a new tab

Starting URL: https://www.geeksforgeeks.org/

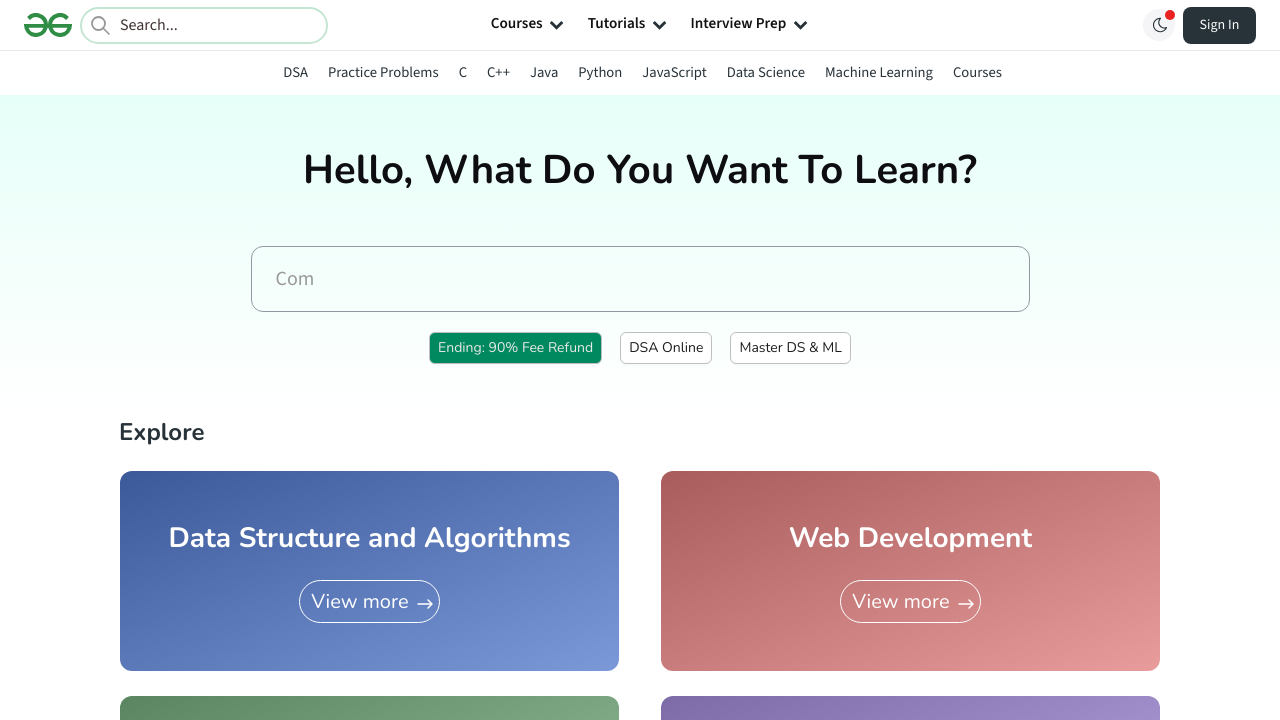

Set browser window to 1920x1080 resolution
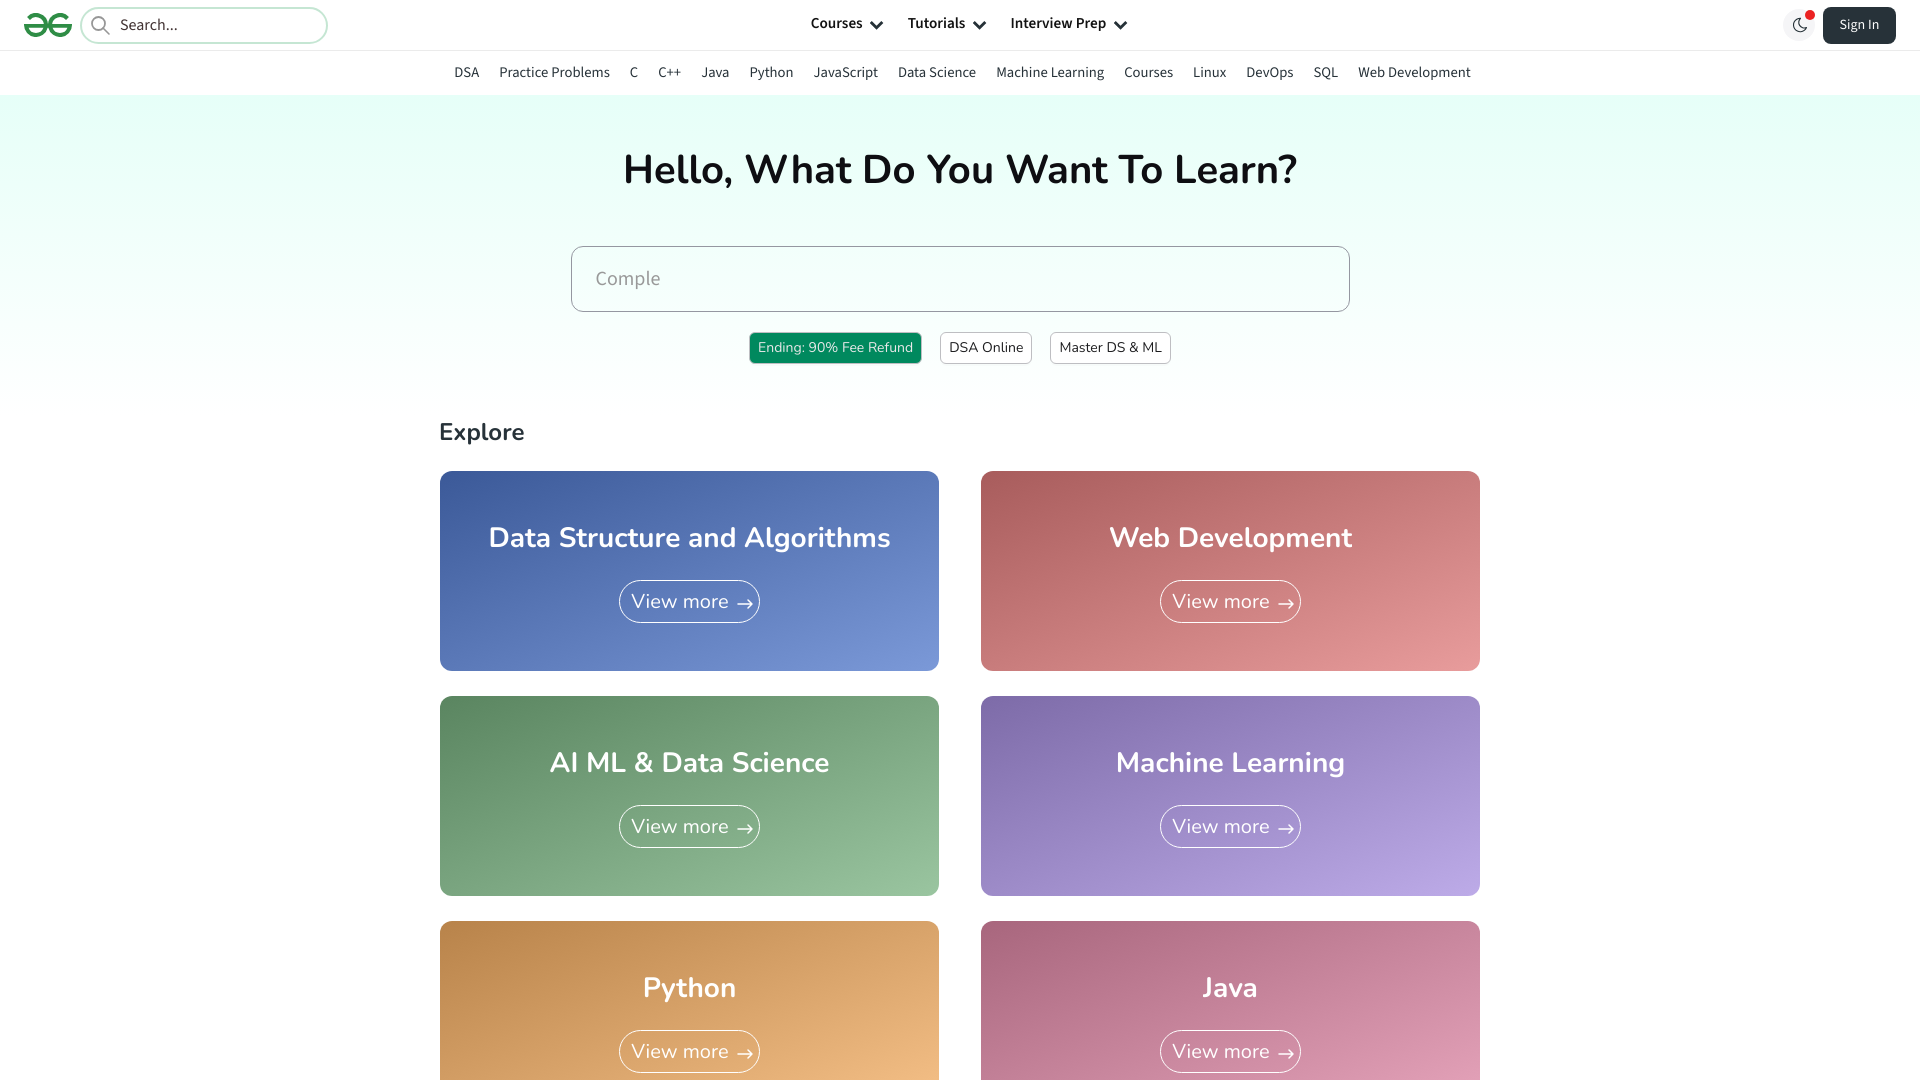

Opened a new browser tab
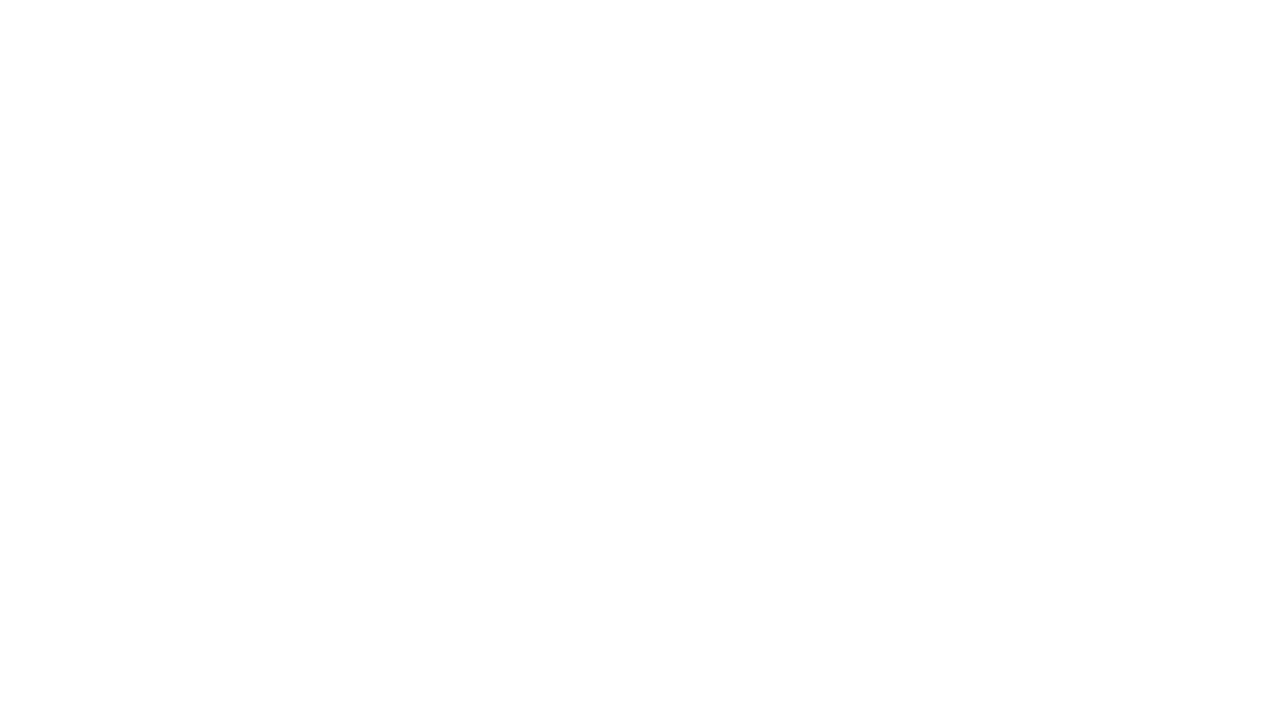

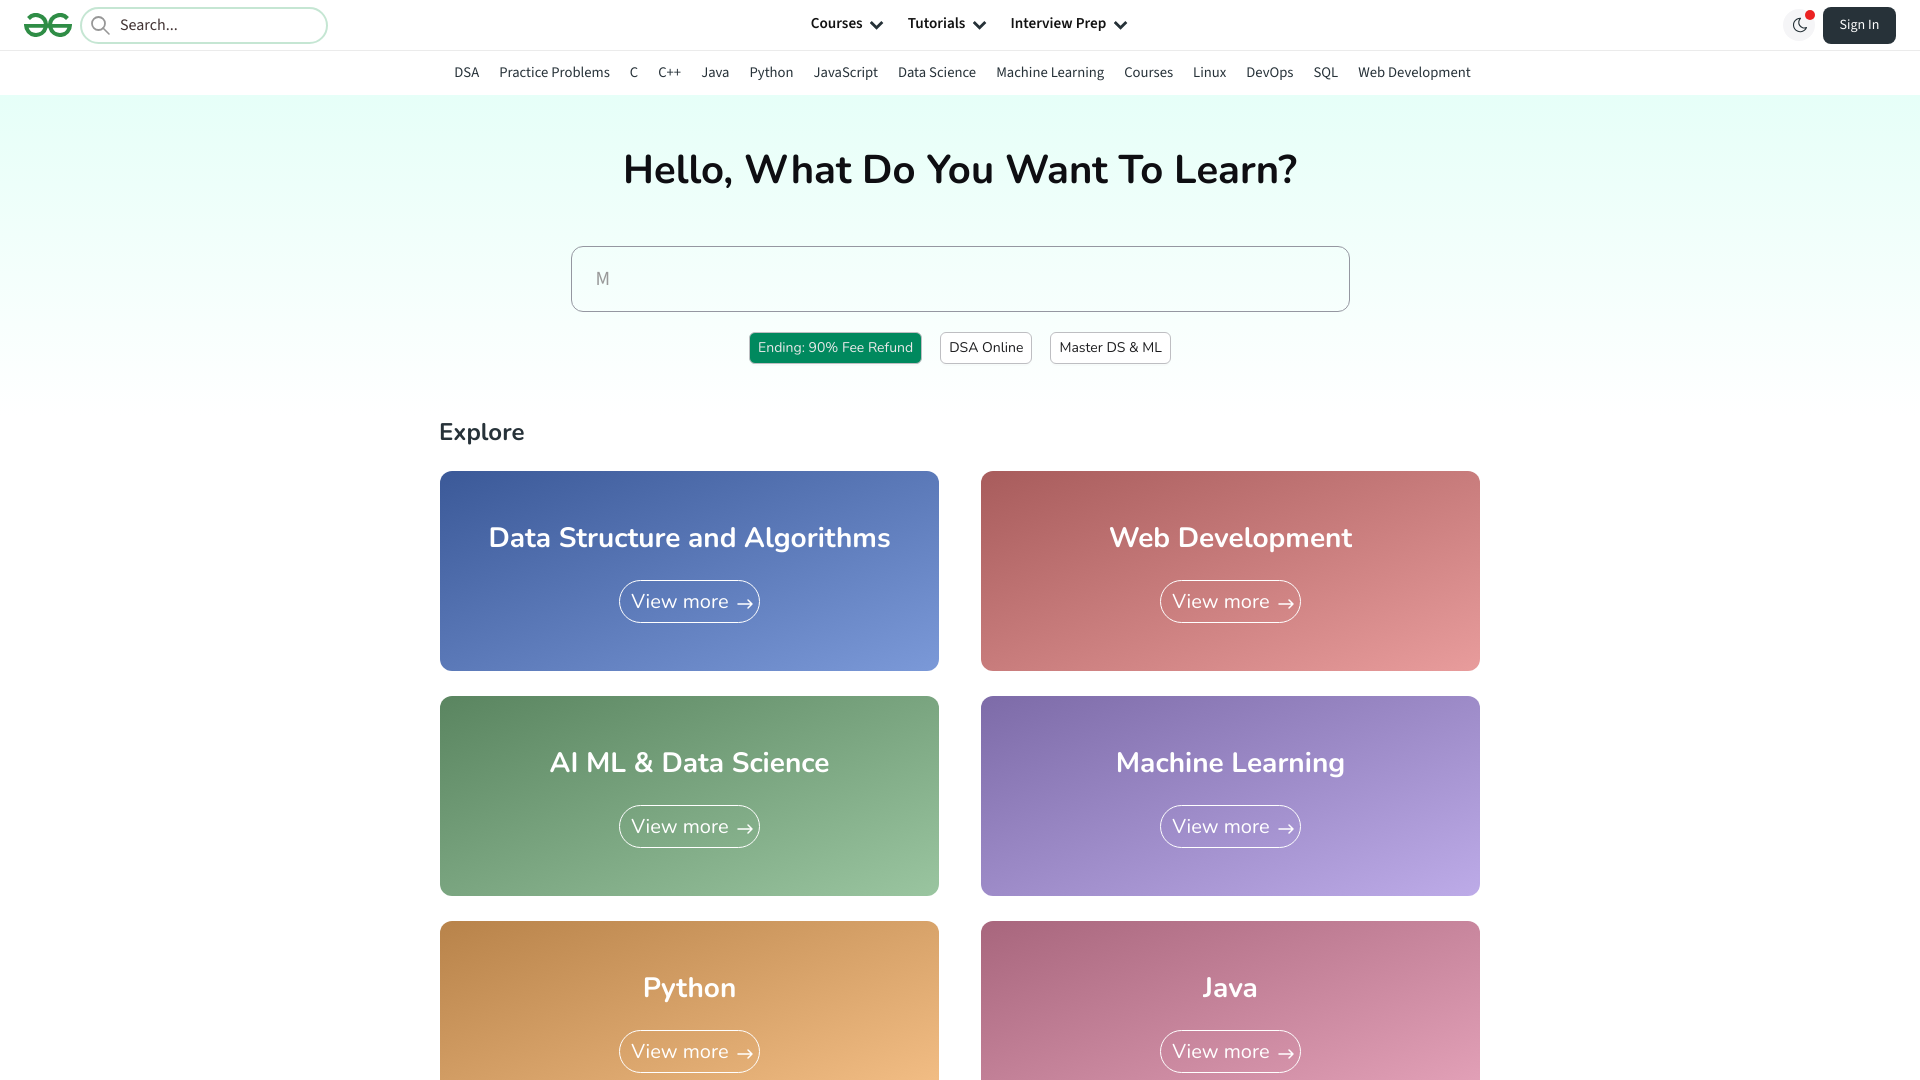